Fills out a registration form with user details including name, address, and account information, then submits the form

Starting URL: https://parabank.parasoft.com/parabank/register.htm

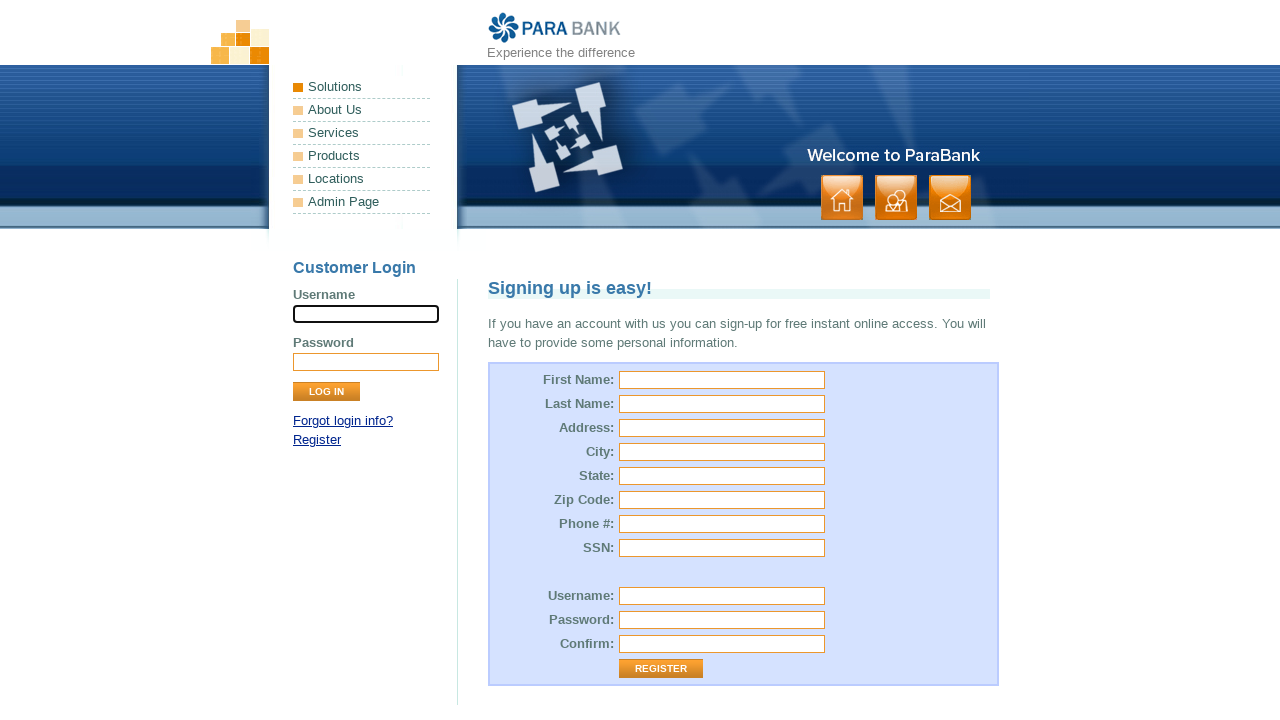

Filled first name field with 'John' on #customer\.firstName
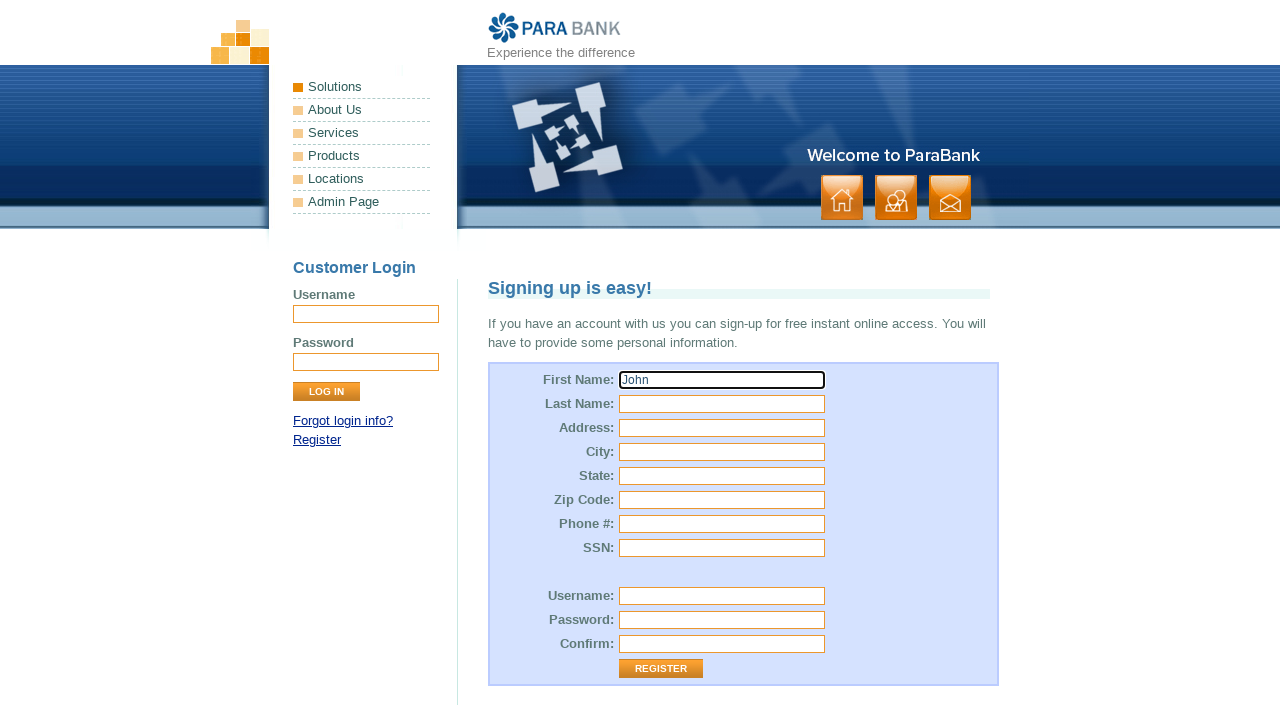

Filled last name field with 'Doe' on #customer\.lastName
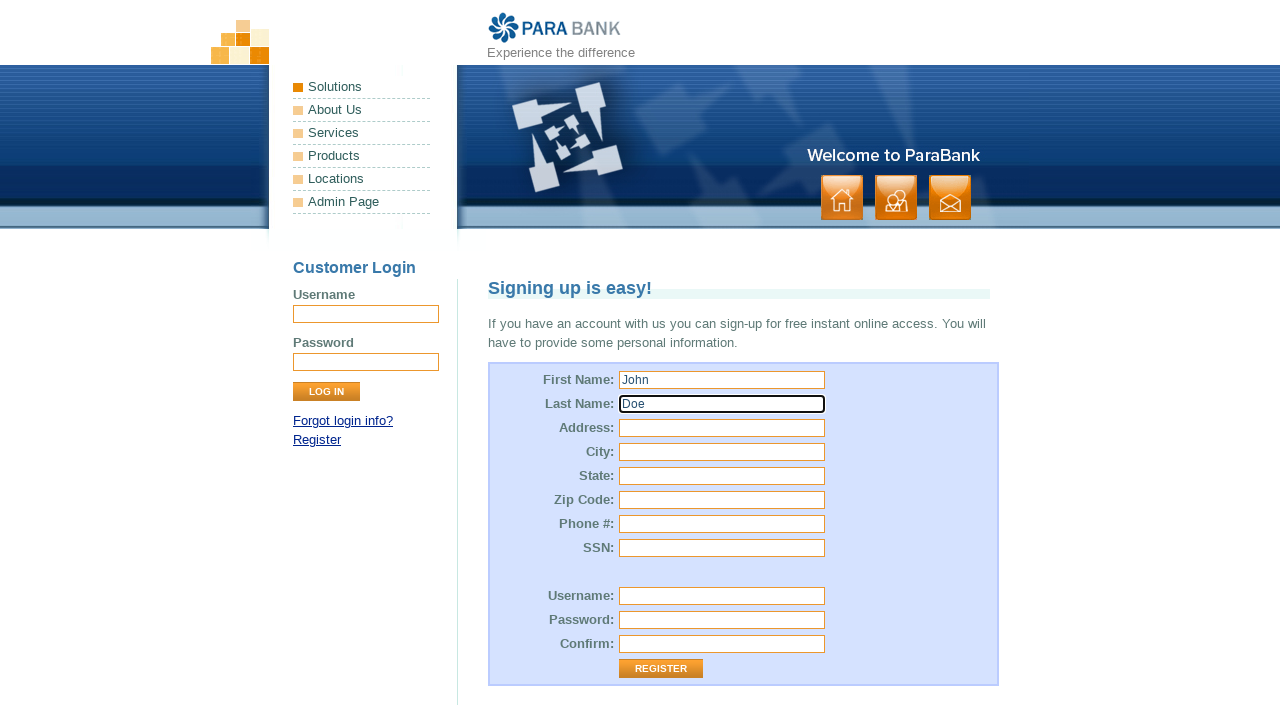

Filled street address with 'Happy Valley Street' on #customer\.address\.street
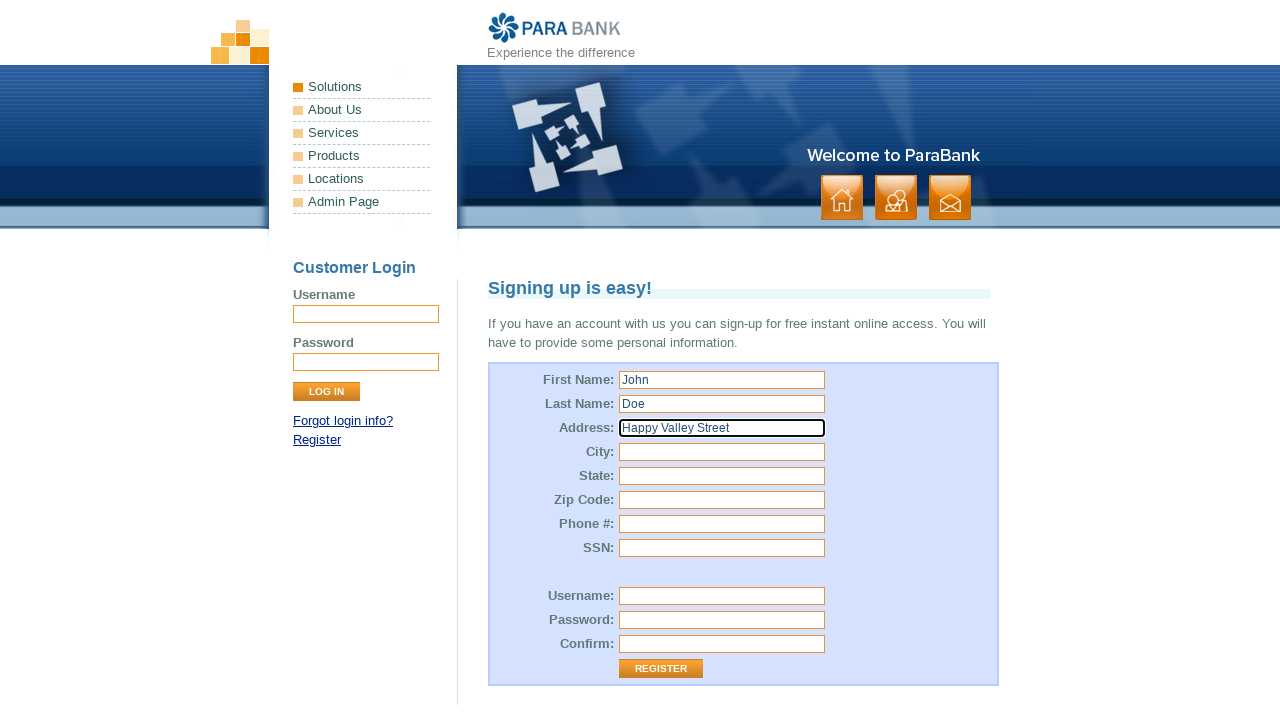

Filled city field with 'Boise' on #customer\.address\.city
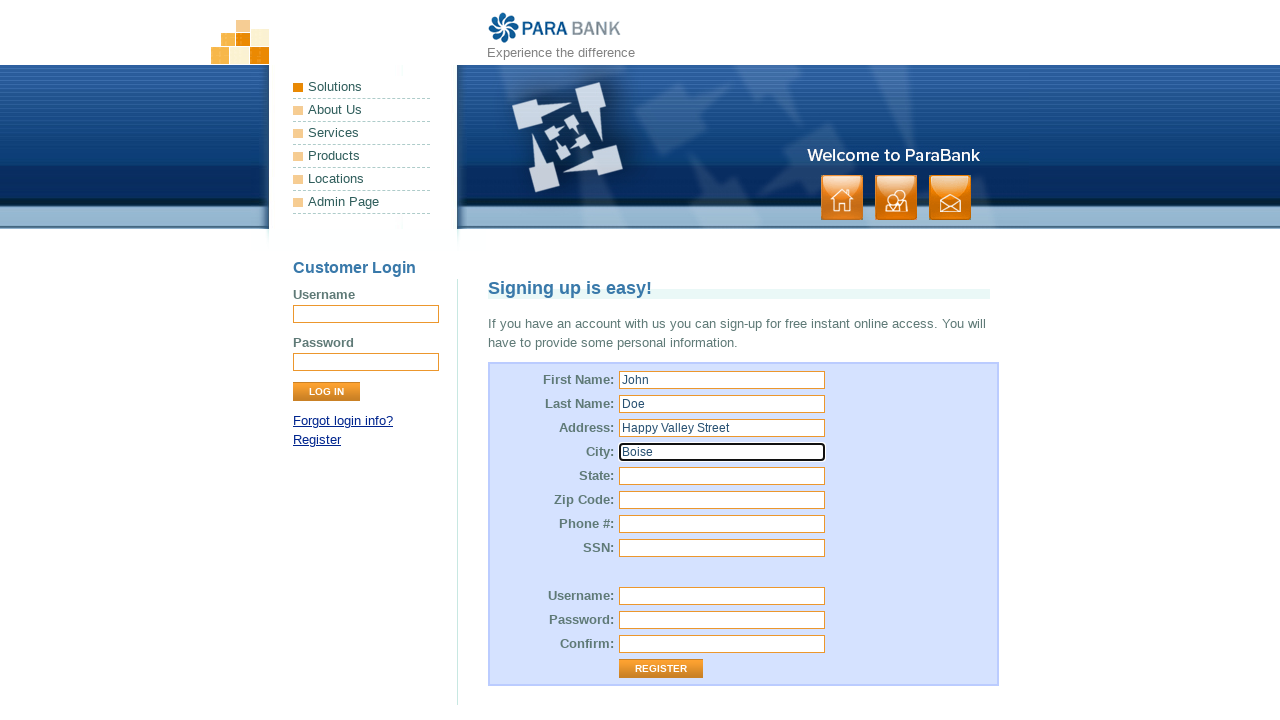

Filled state field with 'Idaho' on #customer\.address\.state
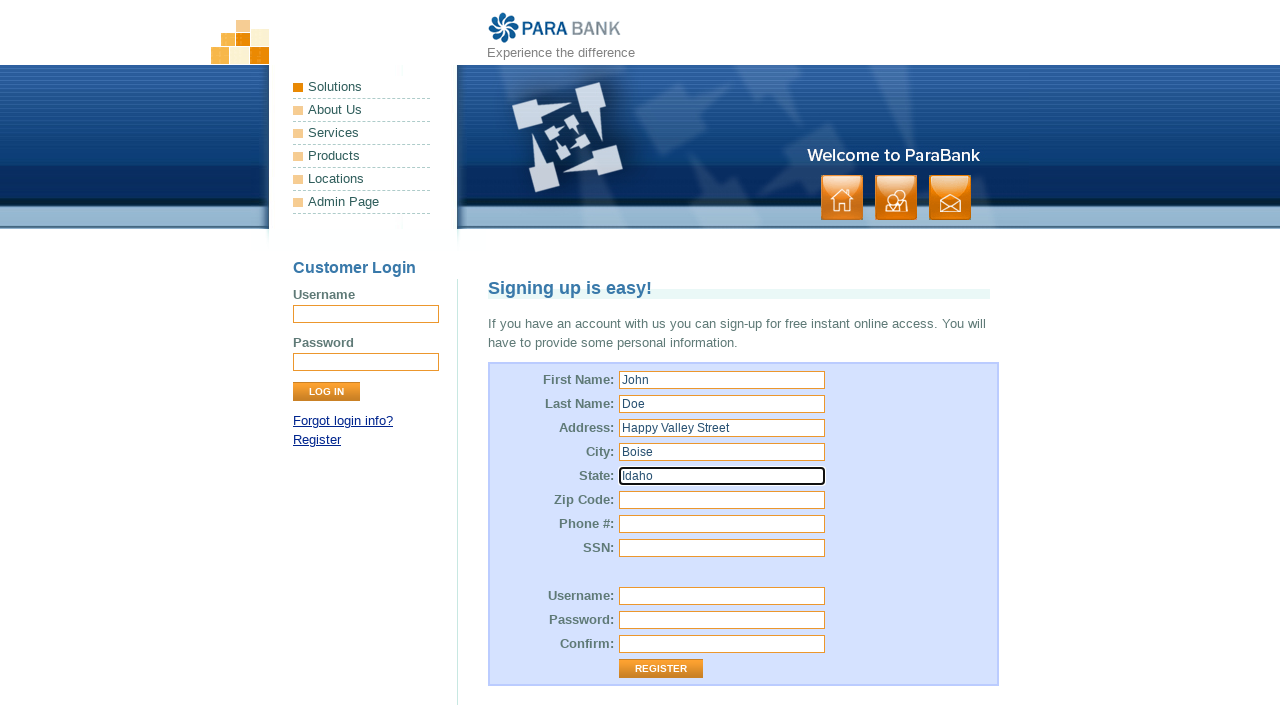

Filled zip code field with '98765' on #customer\.address\.zipCode
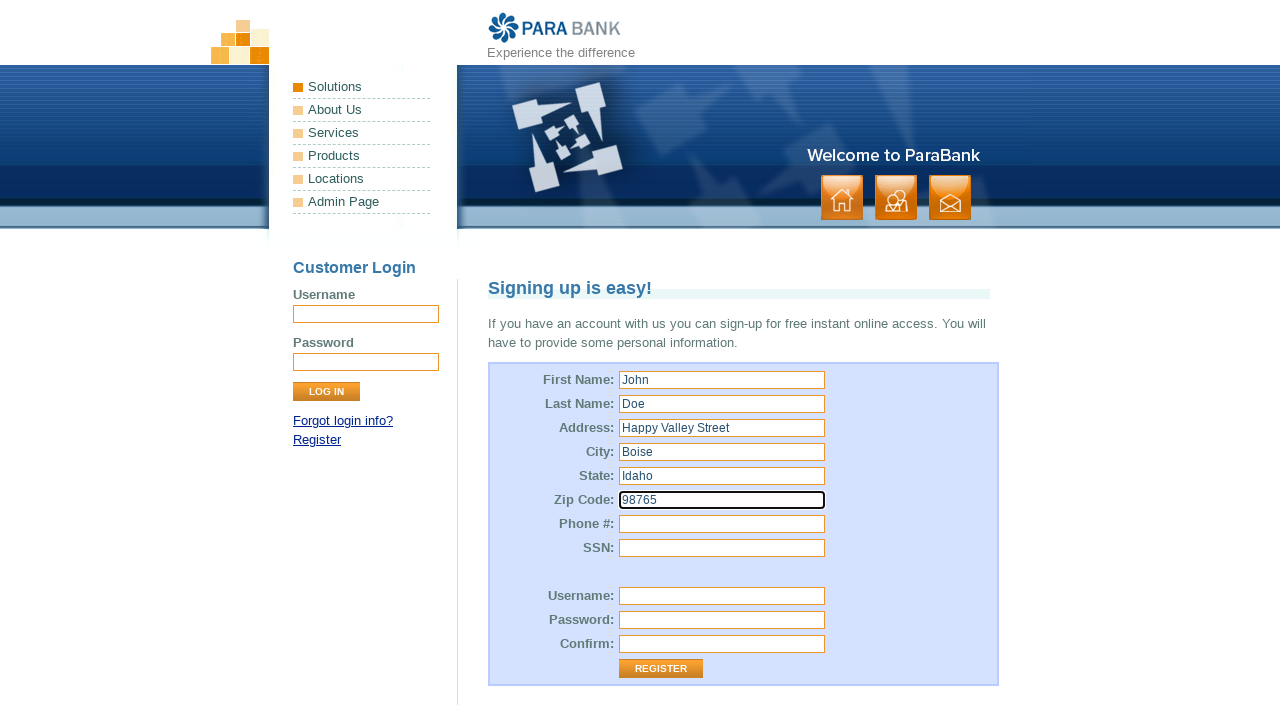

Filled phone number field with '123456789' on #customer\.phoneNumber
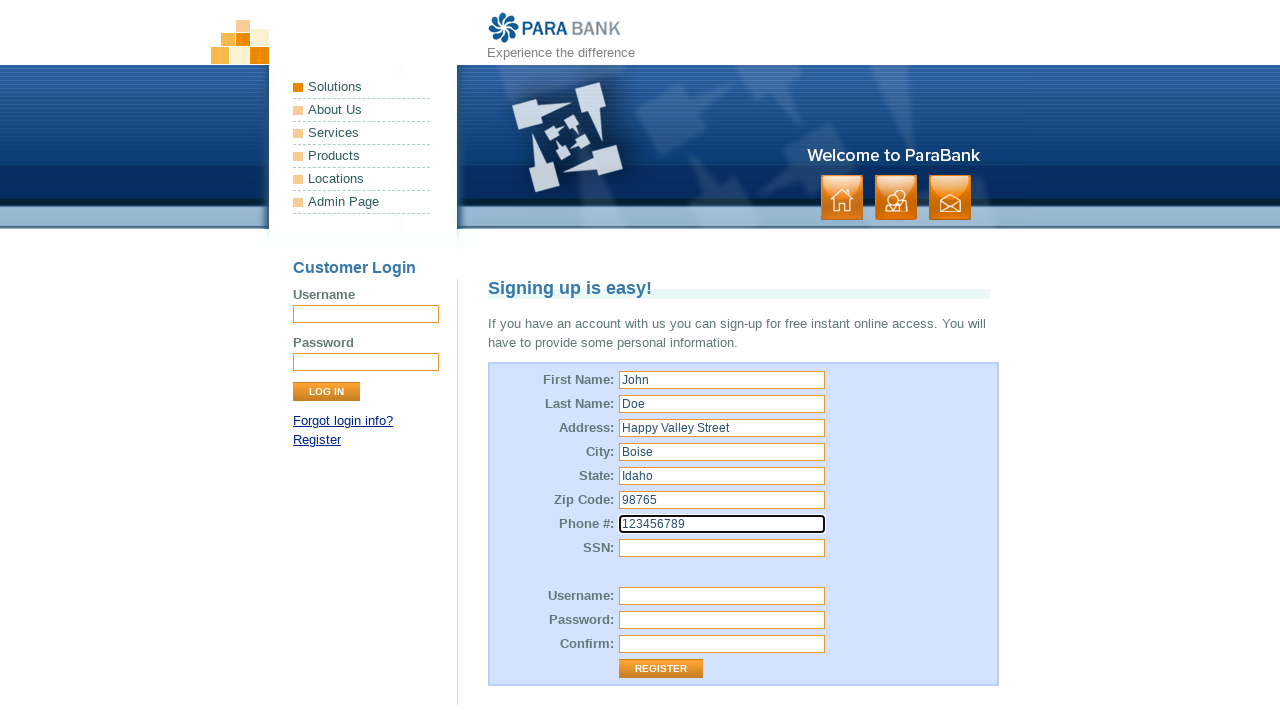

Filled SSN field with '768540694' on #customer\.ssn
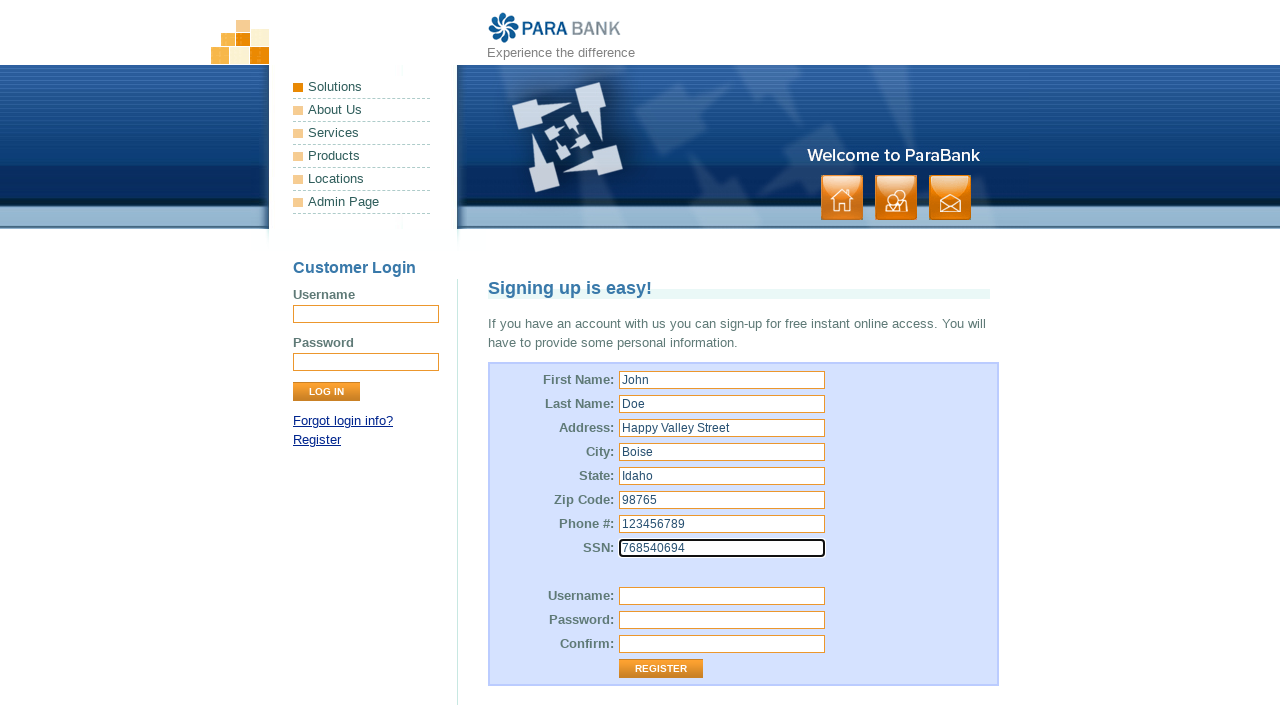

Filled username field with 'Johndoe' on #customer\.username
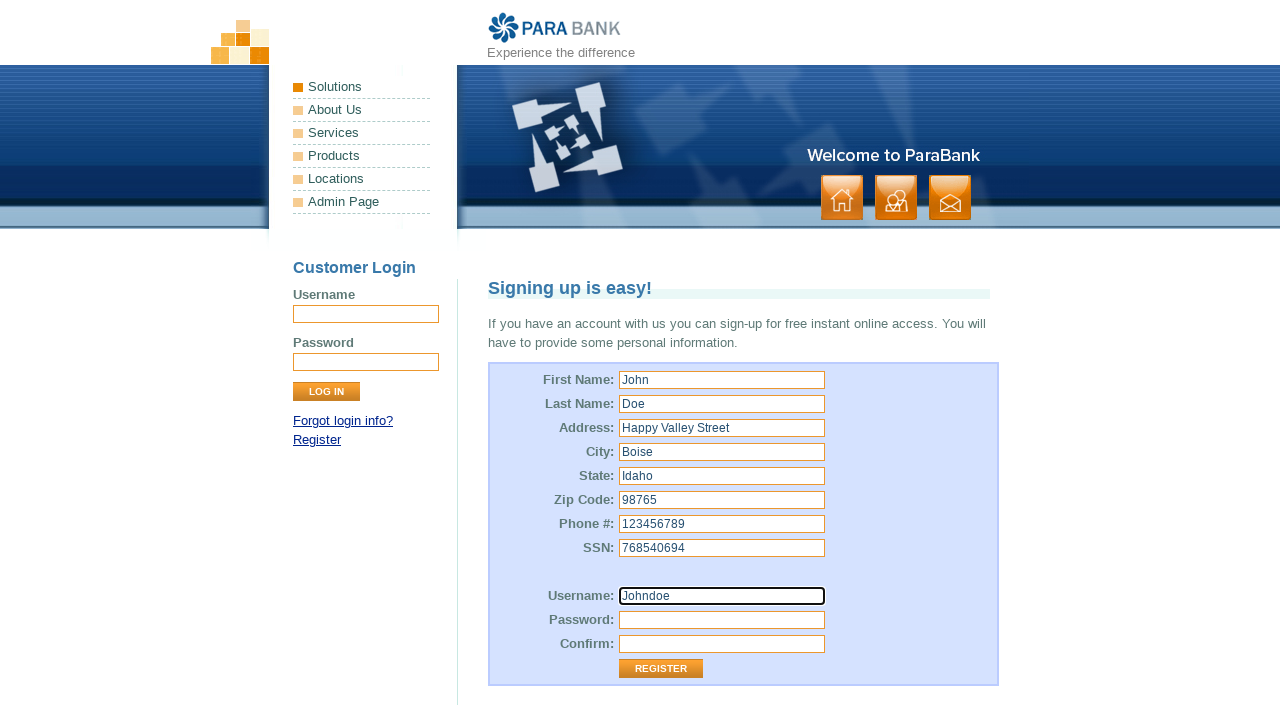

Filled password field with 'password123' on #customer\.password
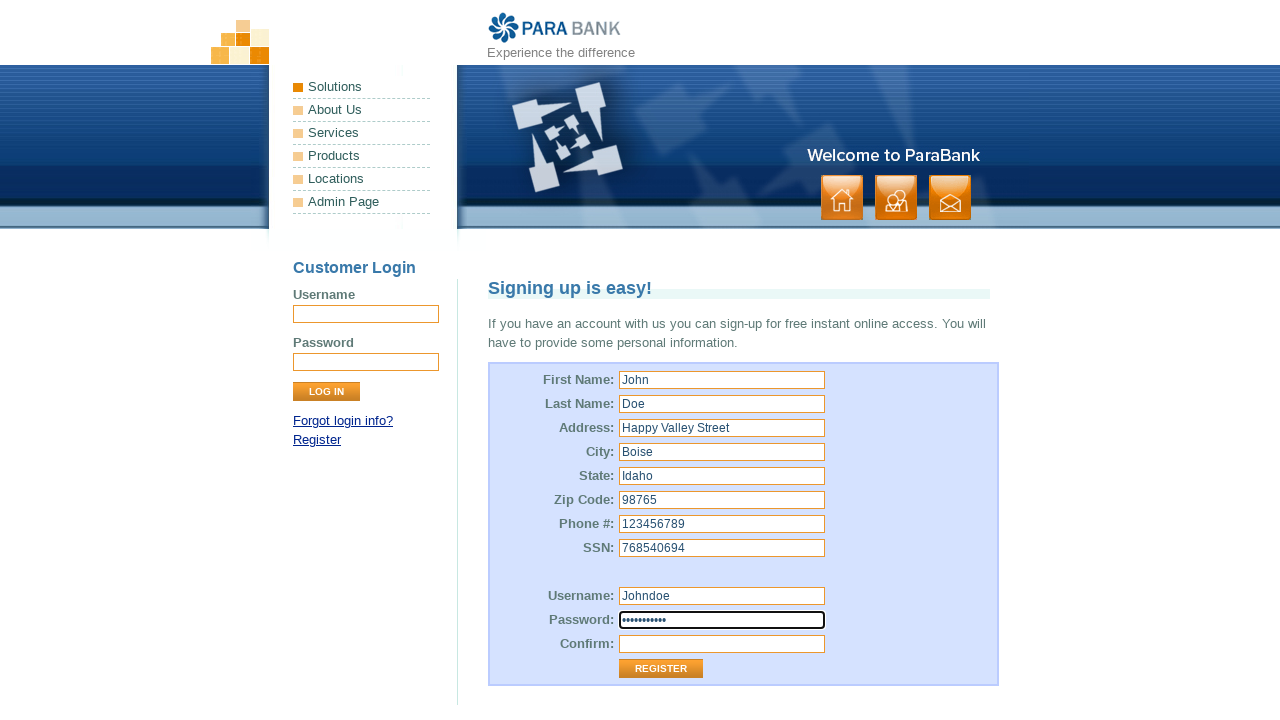

Filled password confirmation field with 'password123' on #repeatedPassword
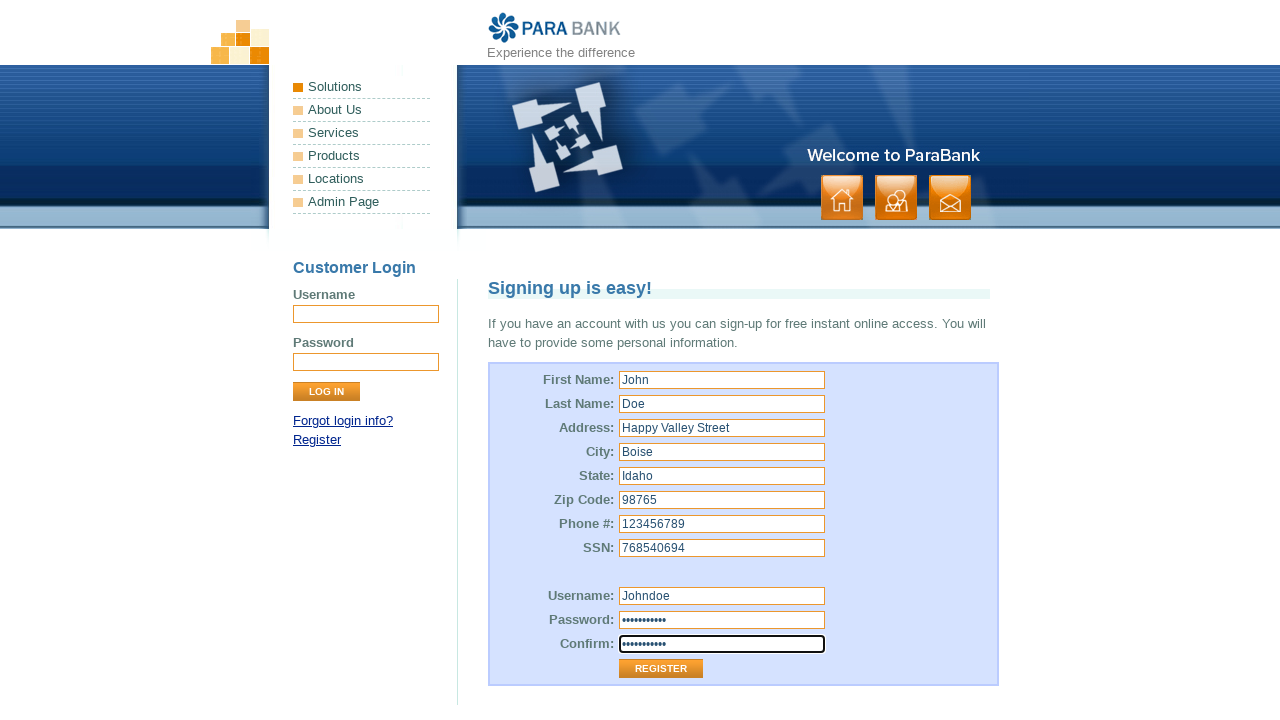

Clicked submit button to register at (896, 198) on .button
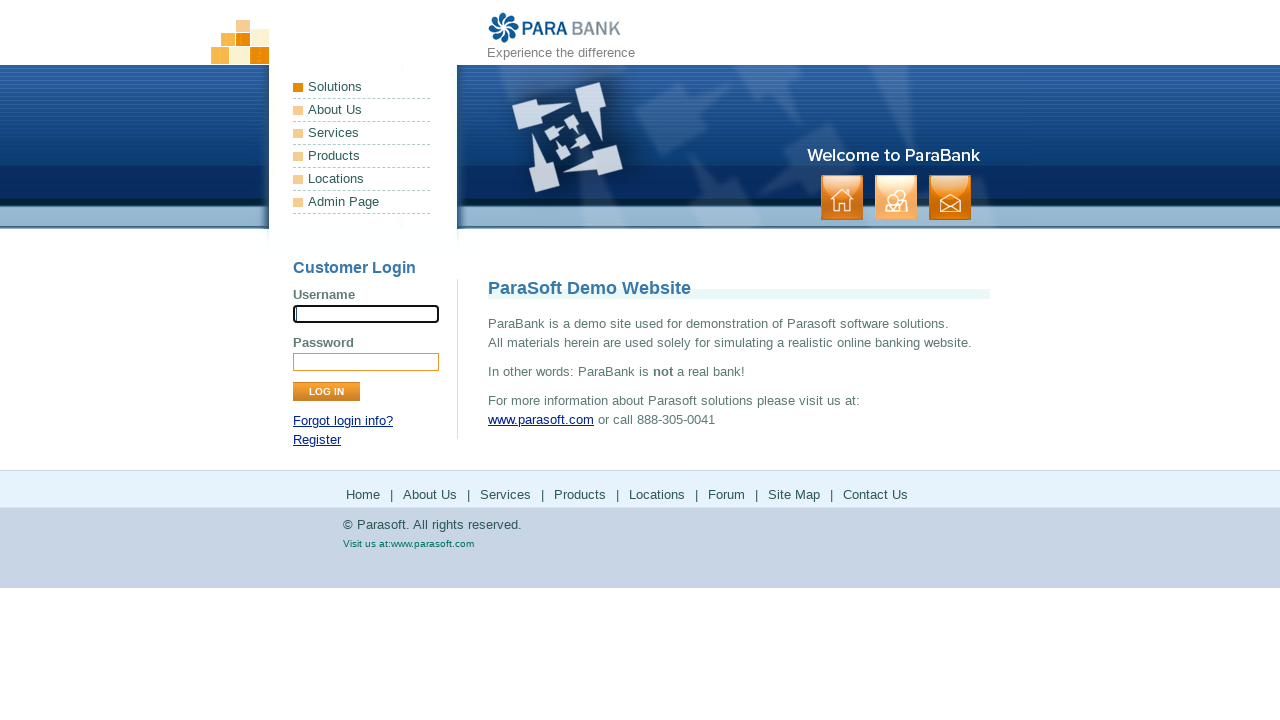

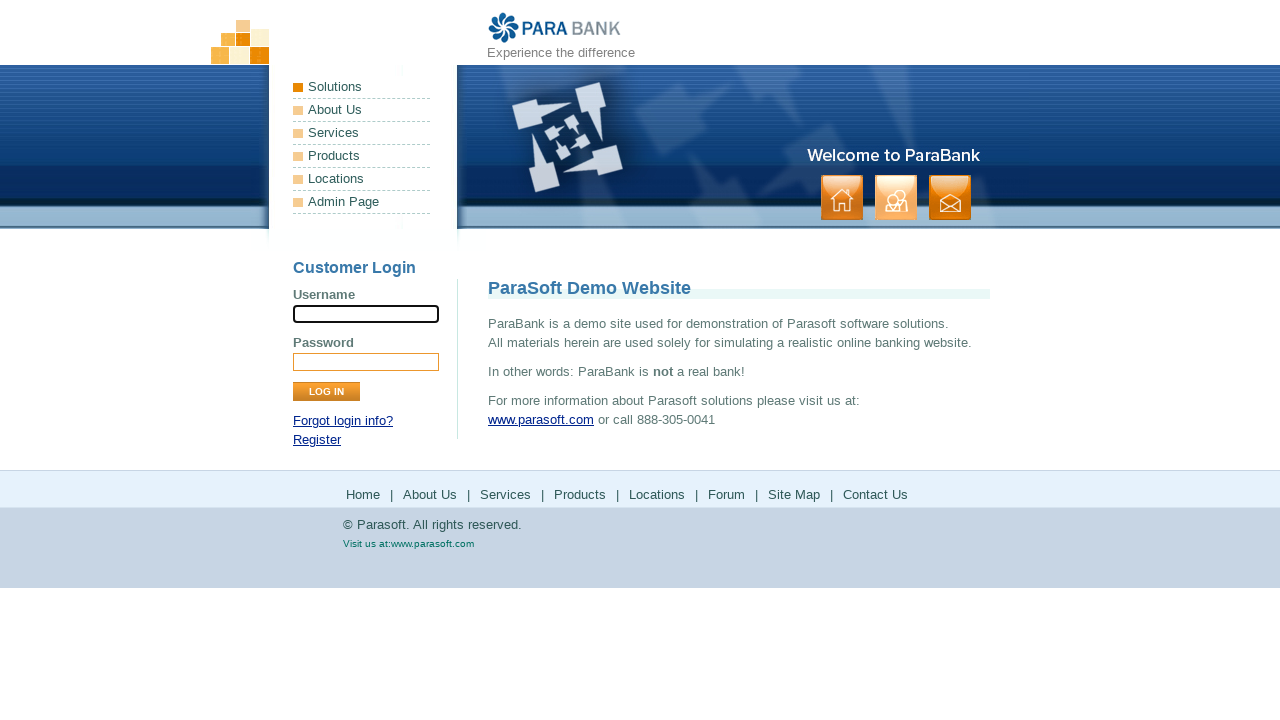